Tests checkbox and radio button functionality by selecting options and verifying results

Starting URL: https://savkk.github.io/selenium-practice/

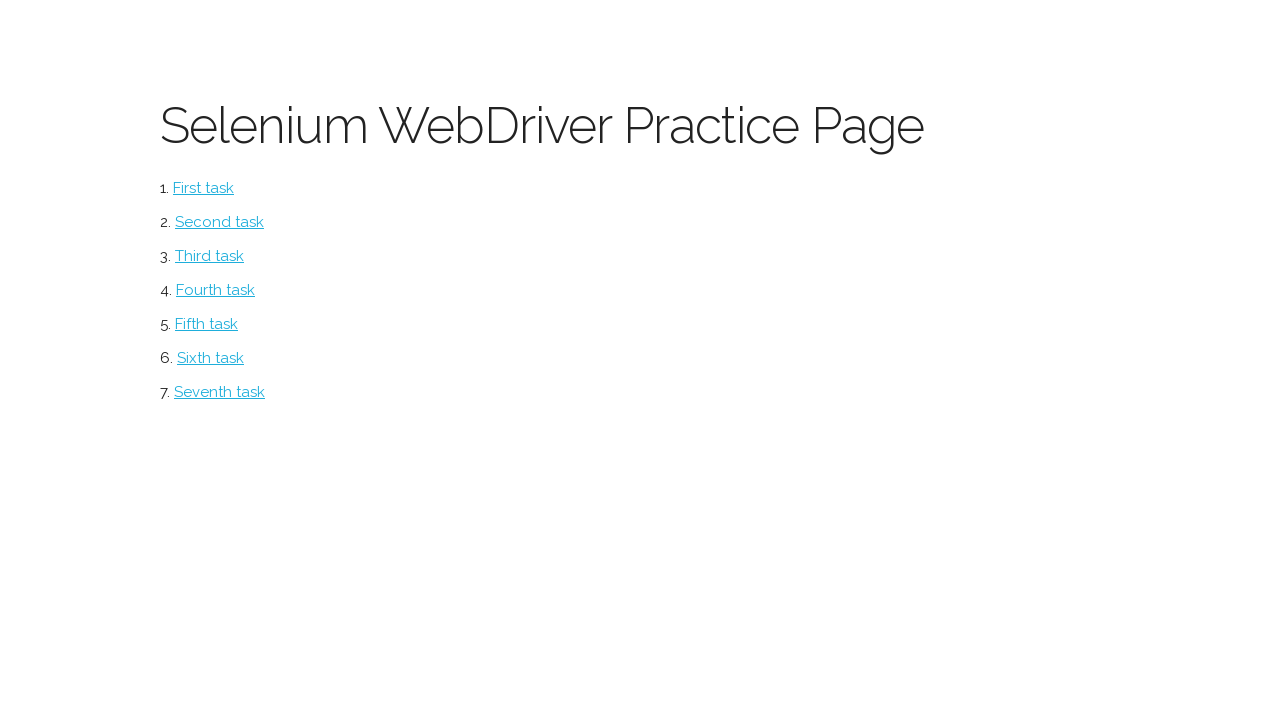

Clicked checkbox menu item at (220, 222) on #checkbox
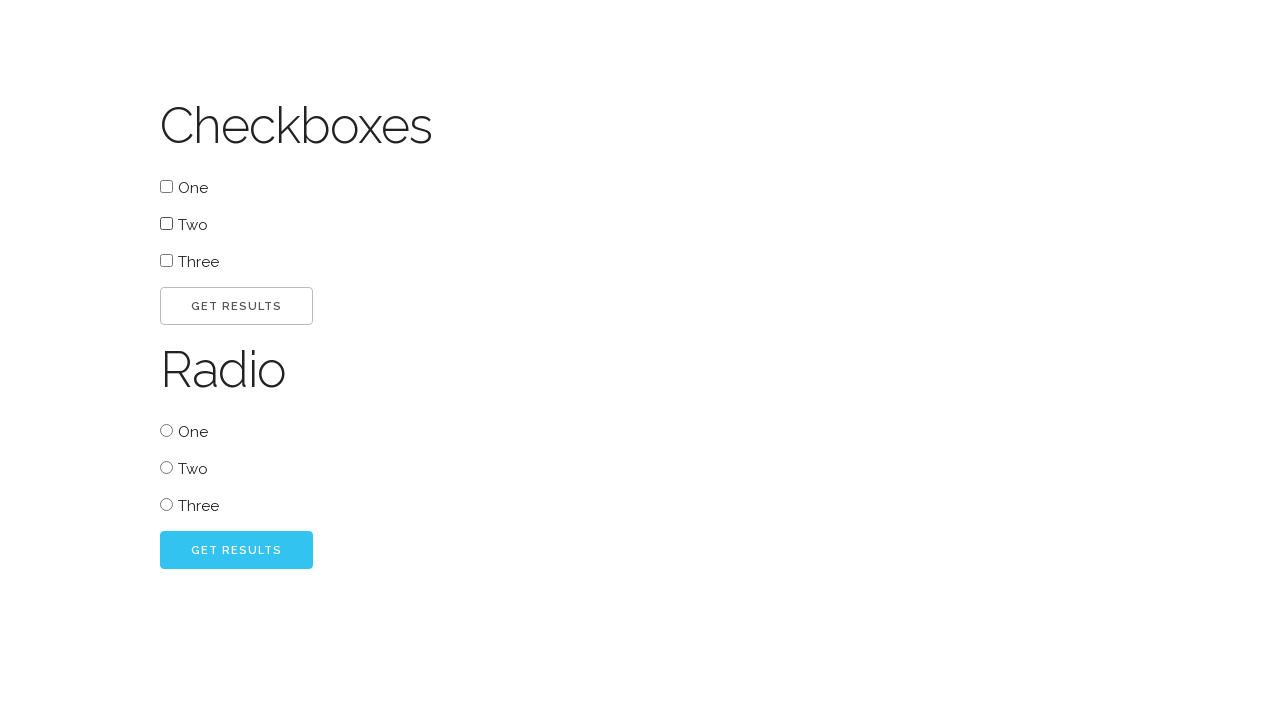

Selected checkbox one at (166, 186) on #one
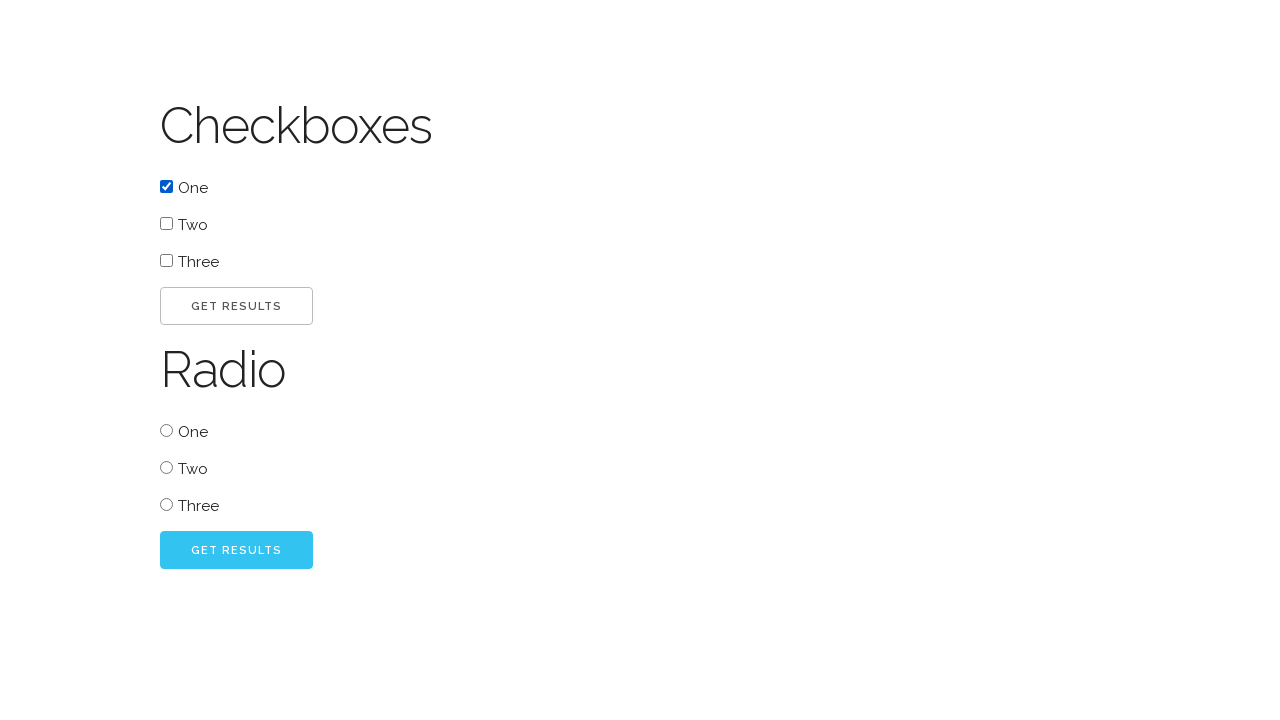

Clicked go button for checkboxes at (236, 306) on #go
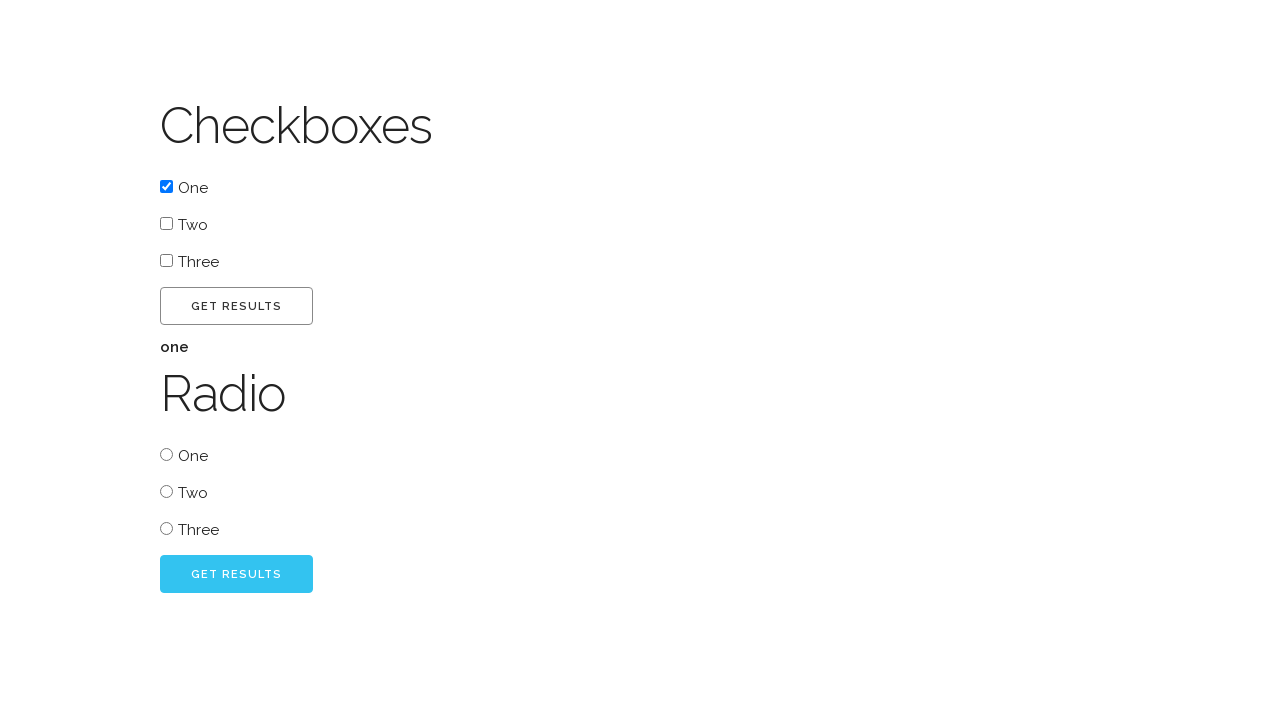

Selected radio button three at (166, 528) on #radio_three
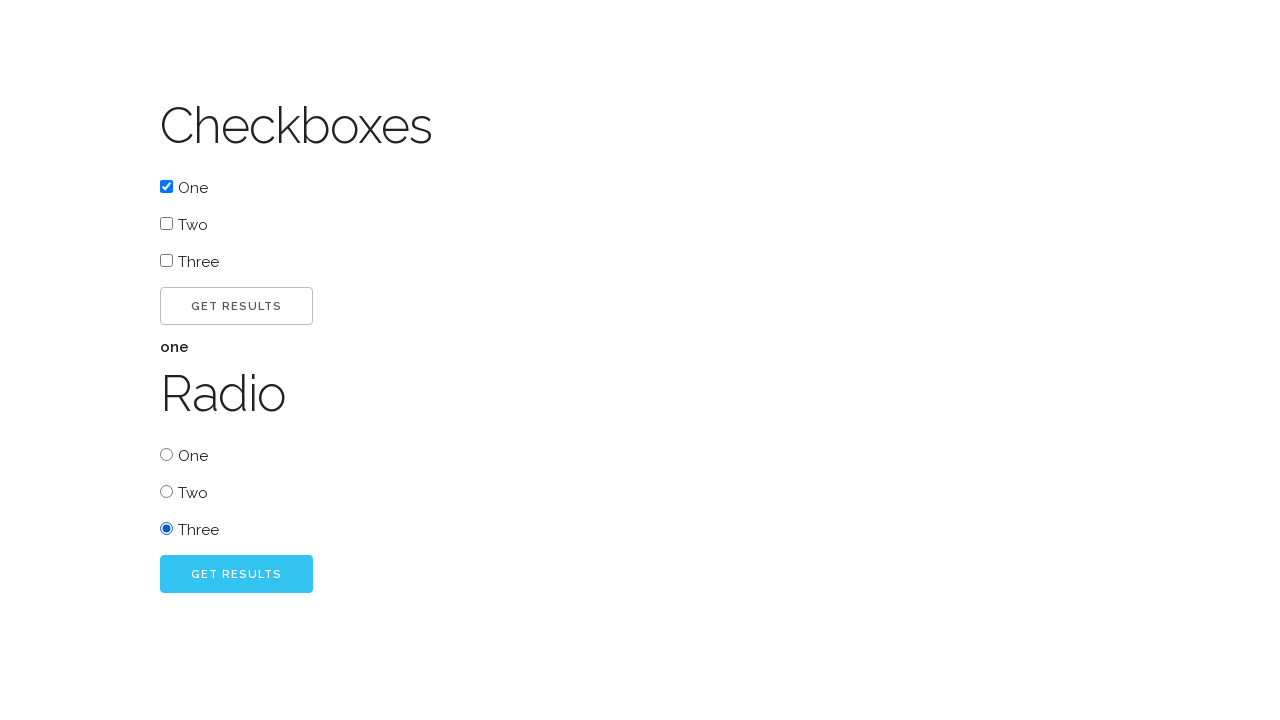

Clicked go button for radio buttons at (236, 574) on #radio_go
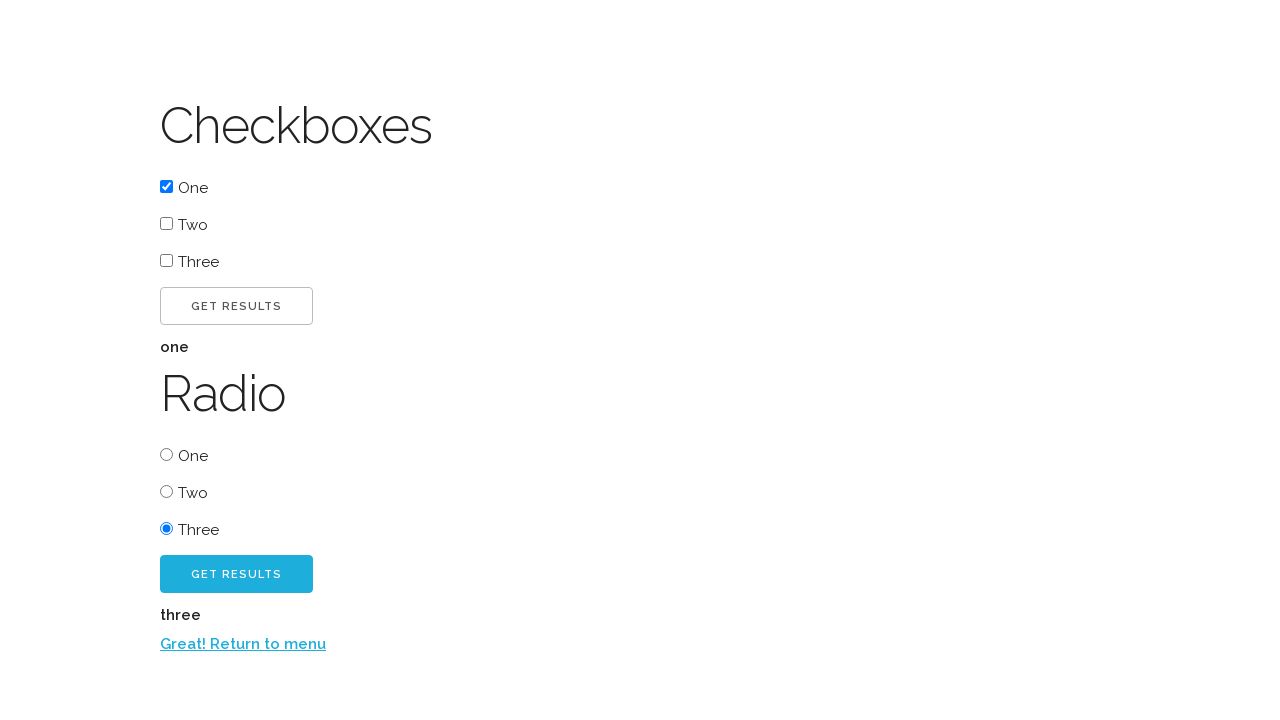

Clicked return to menu link at (243, 644) on a:has-text('Great! Return to menu')
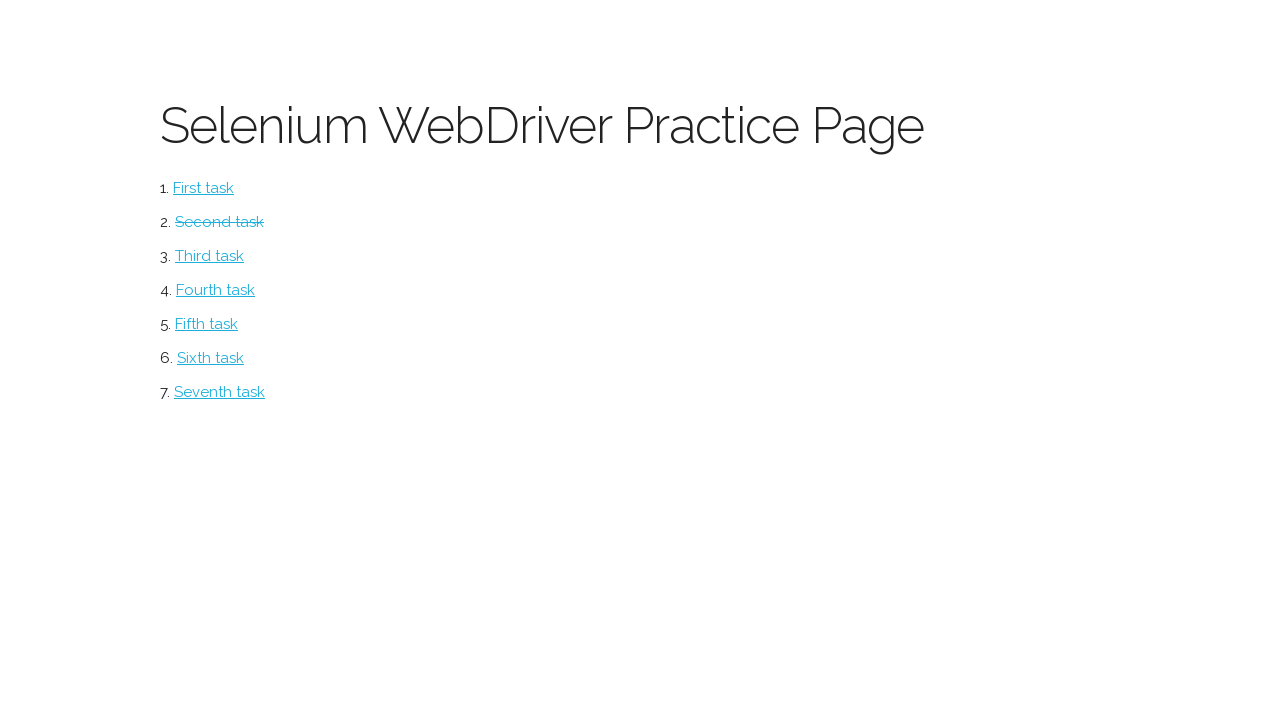

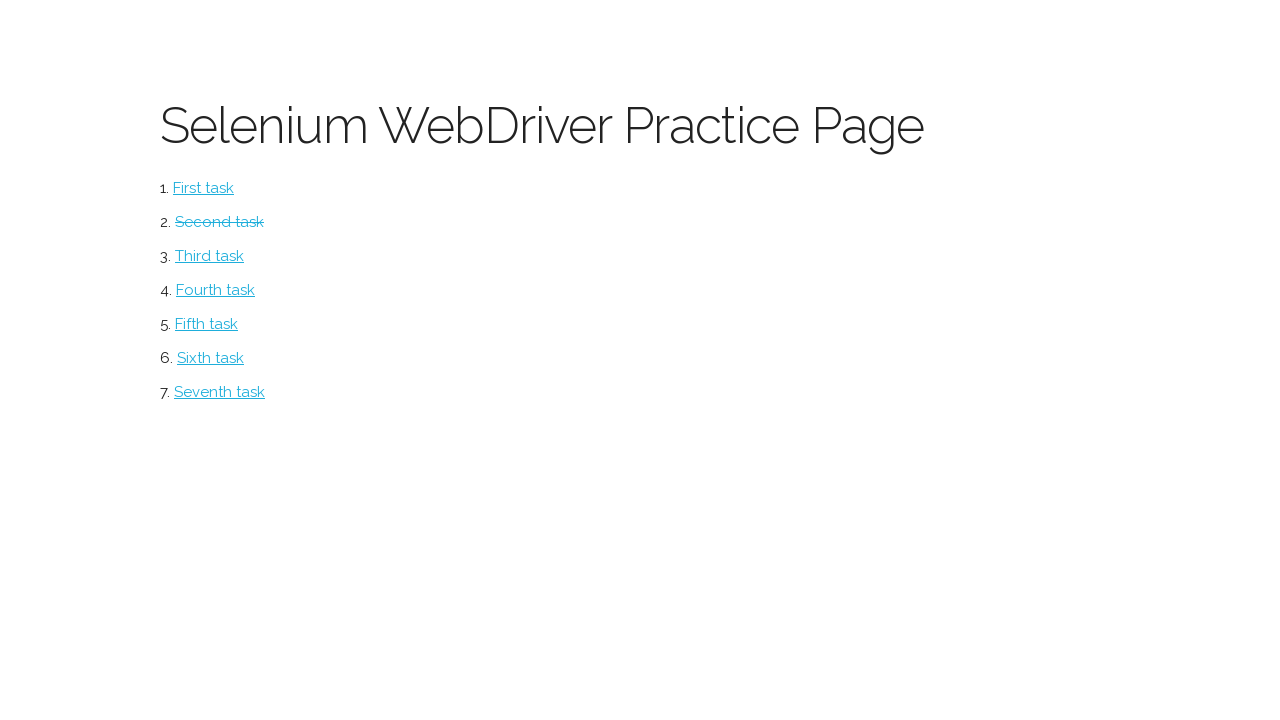